Tests keyboard input functionality by clicking on a name field, entering text, and clicking a button on a form practice page

Starting URL: https://formy-project.herokuapp.com/keypress

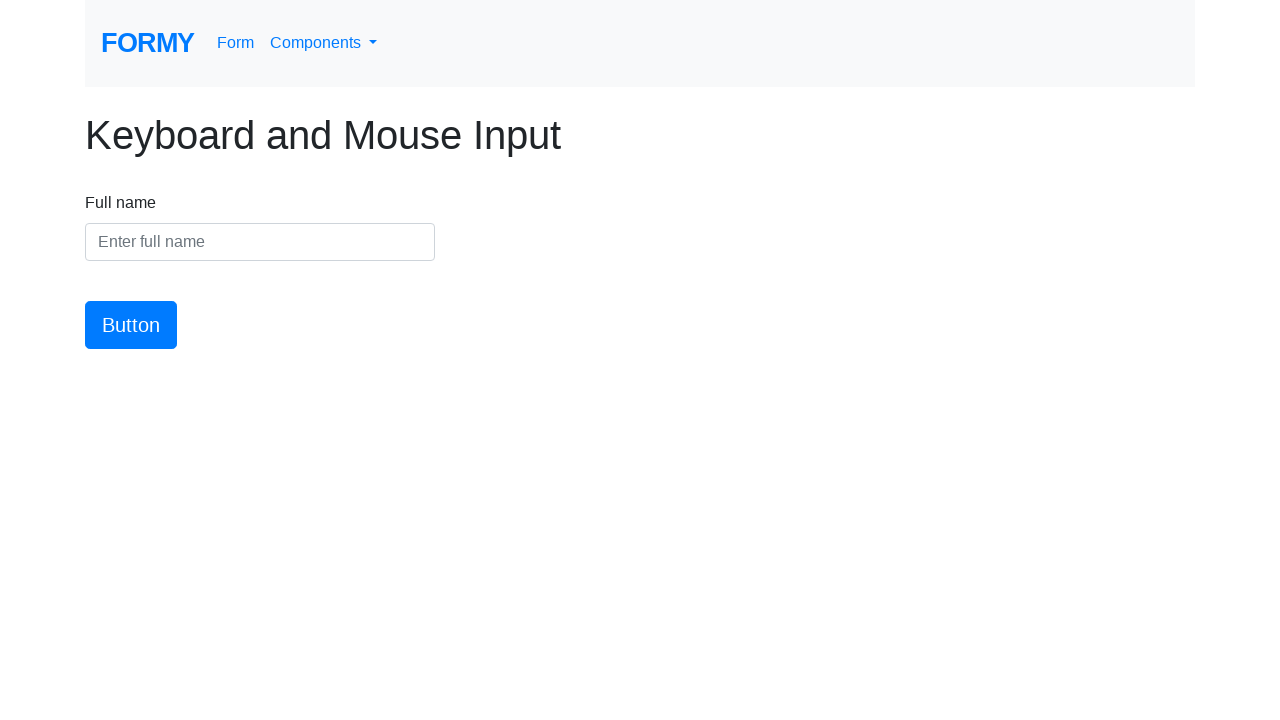

Clicked on the name input field at (260, 242) on #name
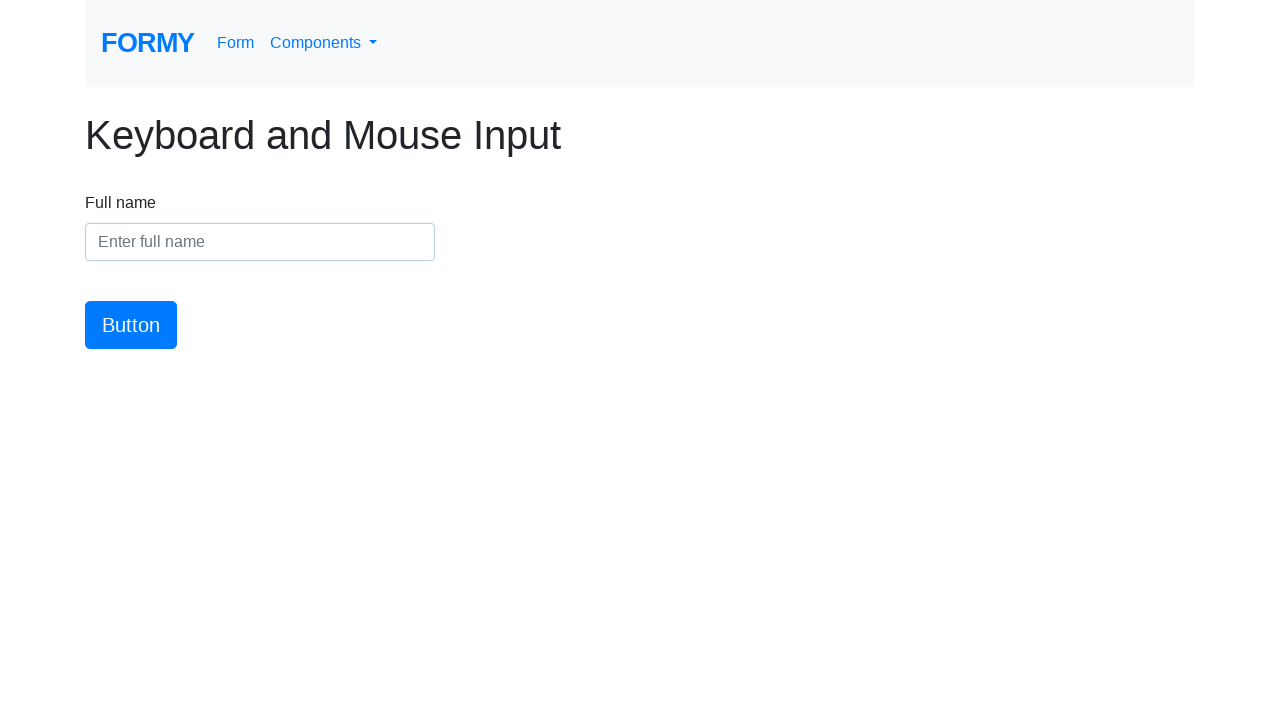

Entered 'Samantha Rodriguez' into the name field on #name
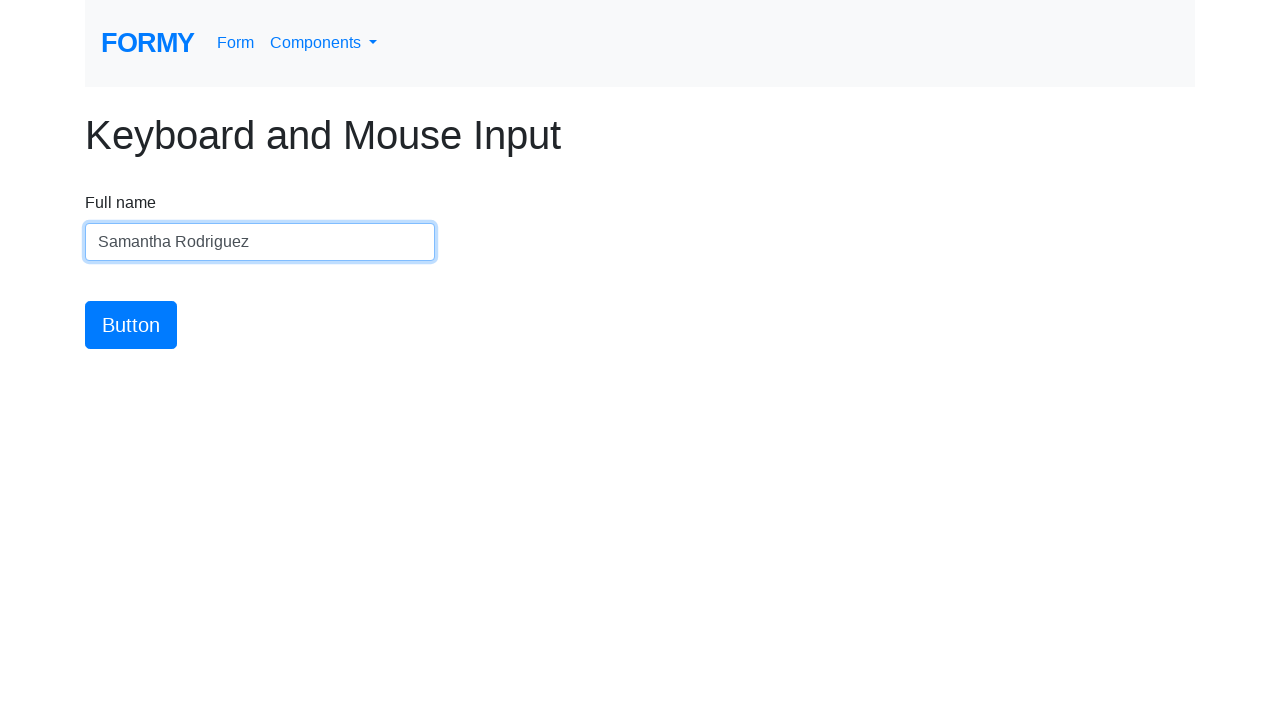

Clicked the submit button at (131, 325) on #button
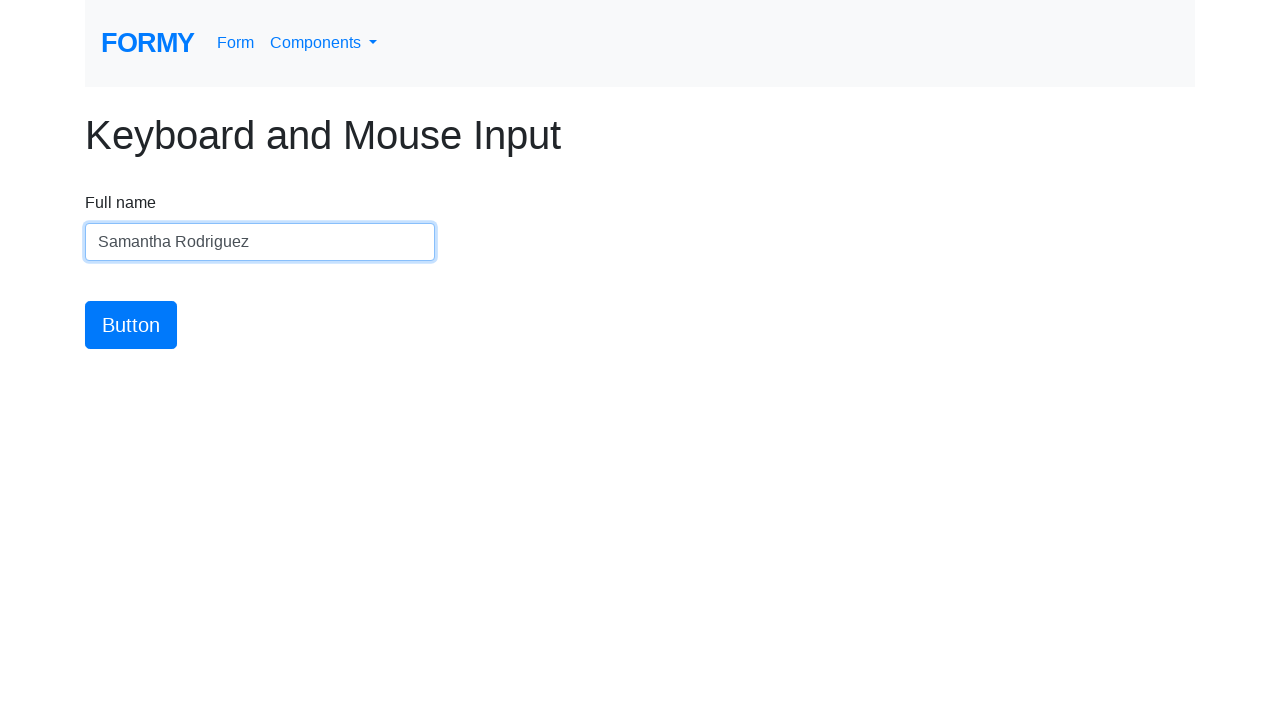

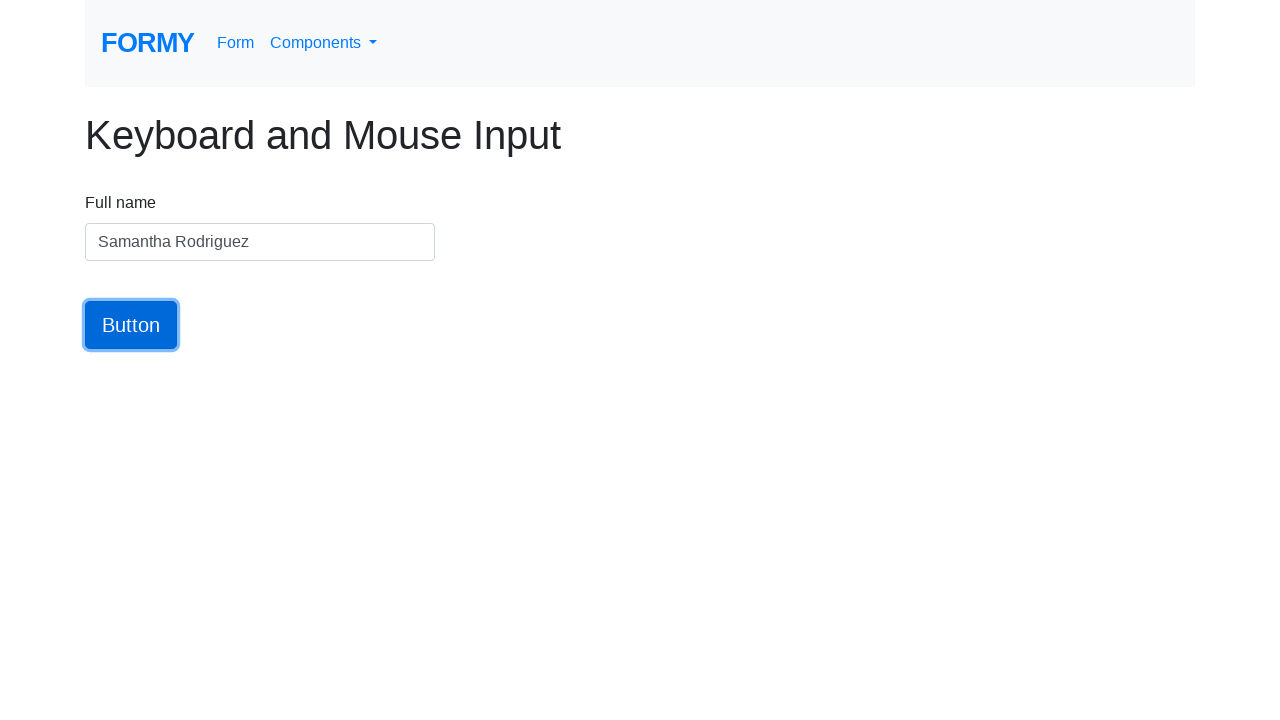